Tests JavaScript alert box handling by clicking a button to generate an alert and then accepting it using the browser's alert handling mechanism.

Starting URL: http://www.artoftesting.com/sampleSiteForSelenium.html

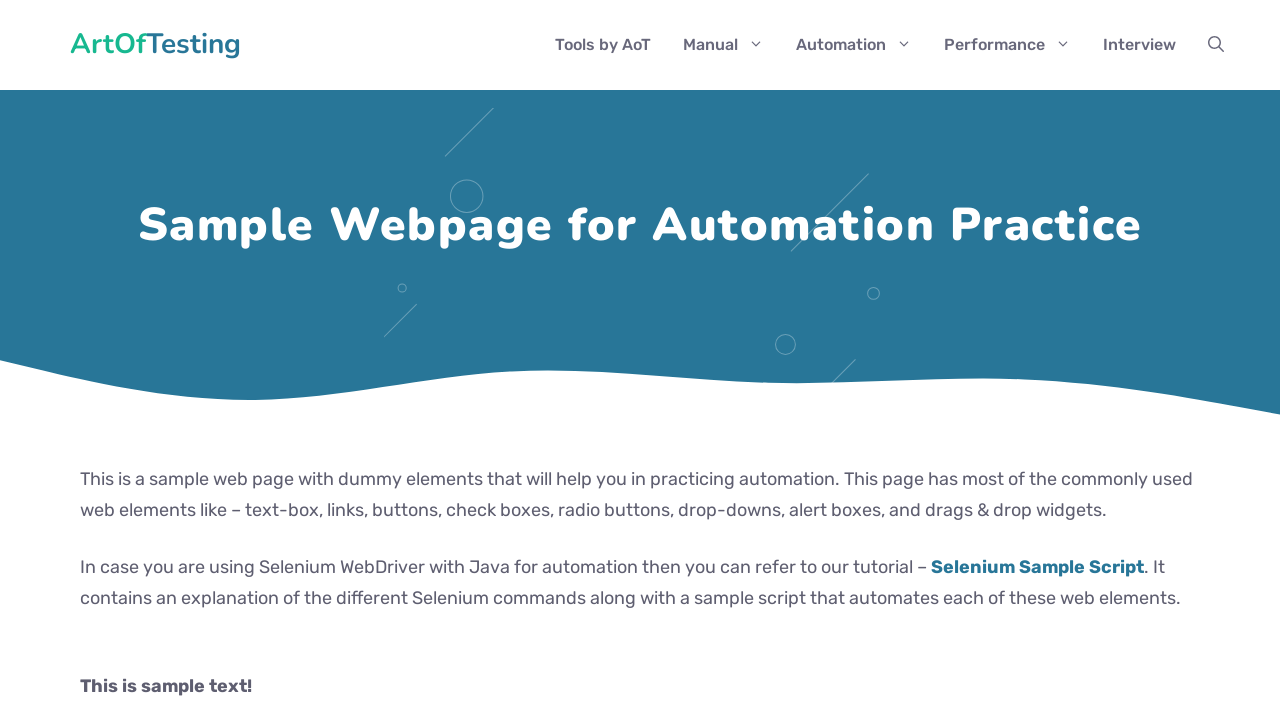

Alert box button became visible
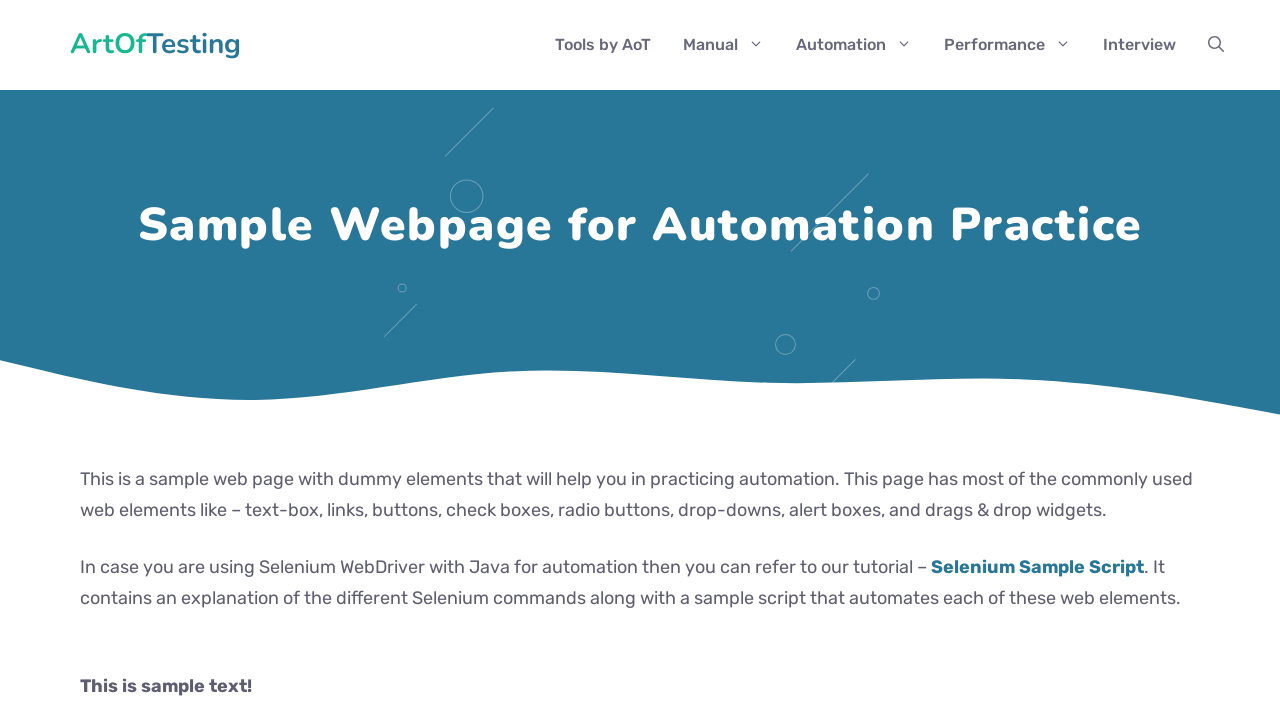

Dialog handler set up to automatically accept alerts
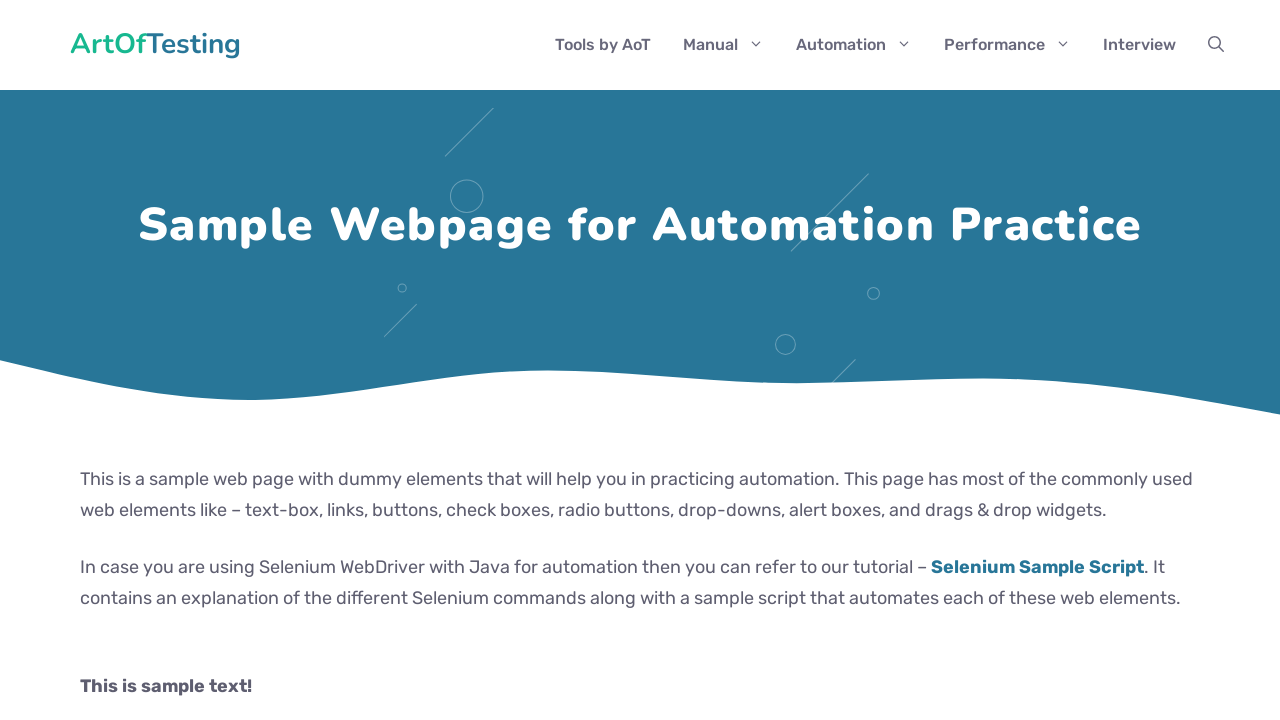

Pressed Enter on alert button to trigger JavaScript alert on div#AlertBox button
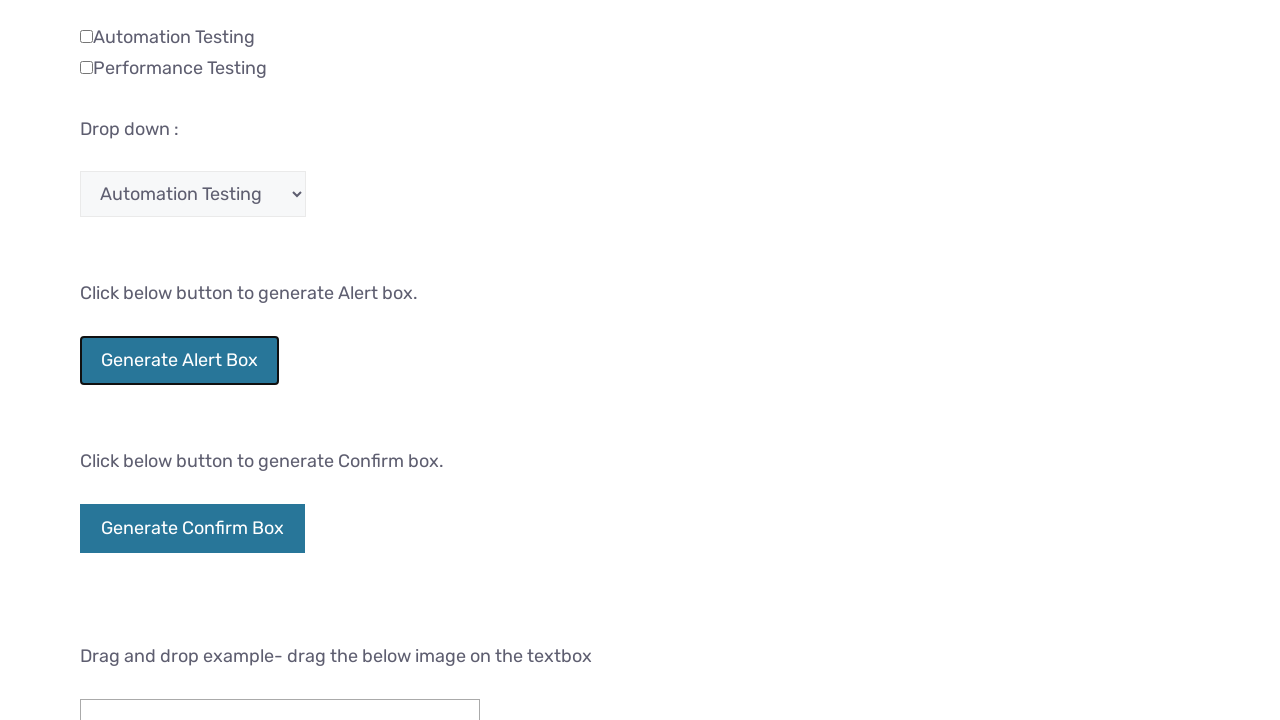

Waited 1 second for alert interaction to complete
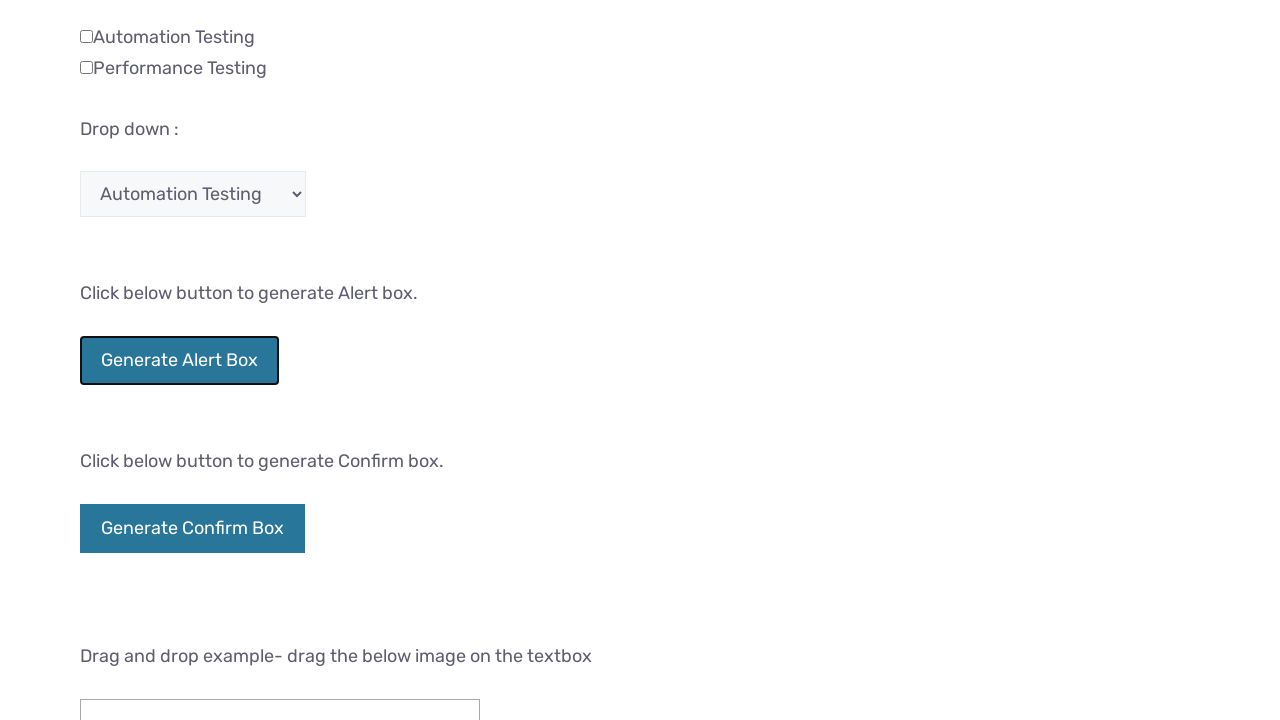

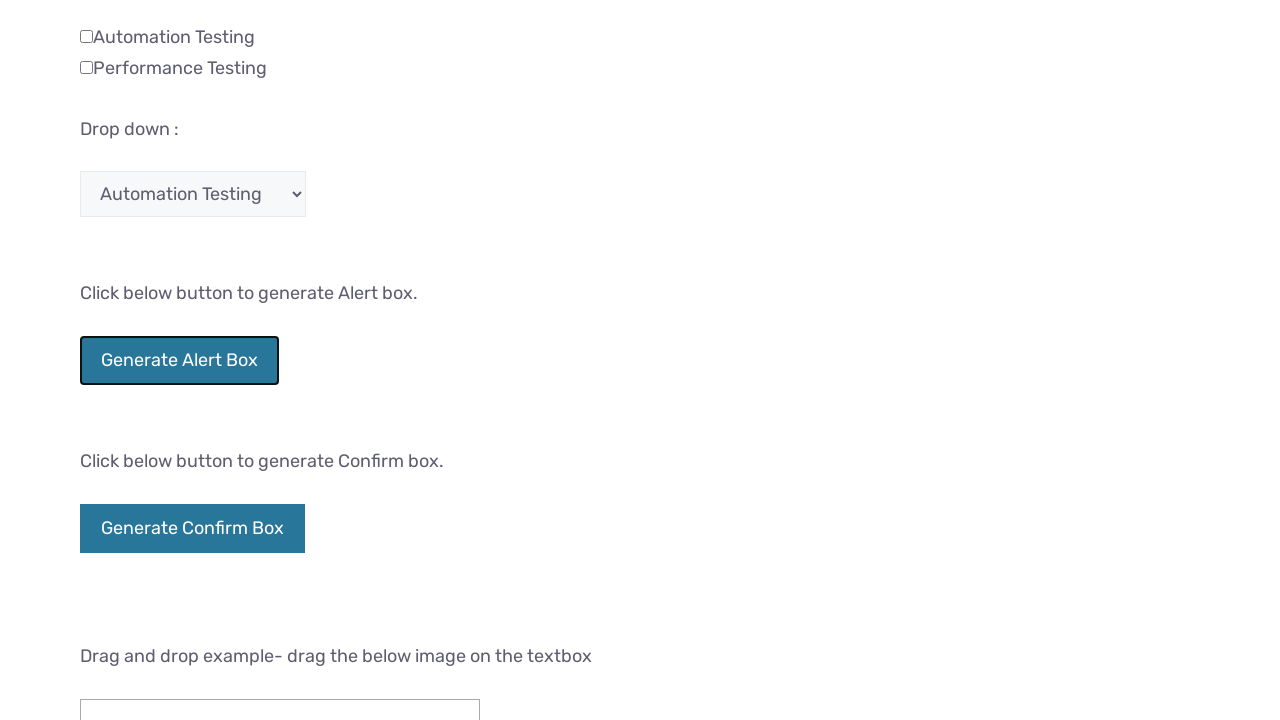